Tests login functionality on Saucedemo website by filling username and password fields and clicking the login button, then verifies successful login by checking the URL

Starting URL: https://www.saucedemo.com/

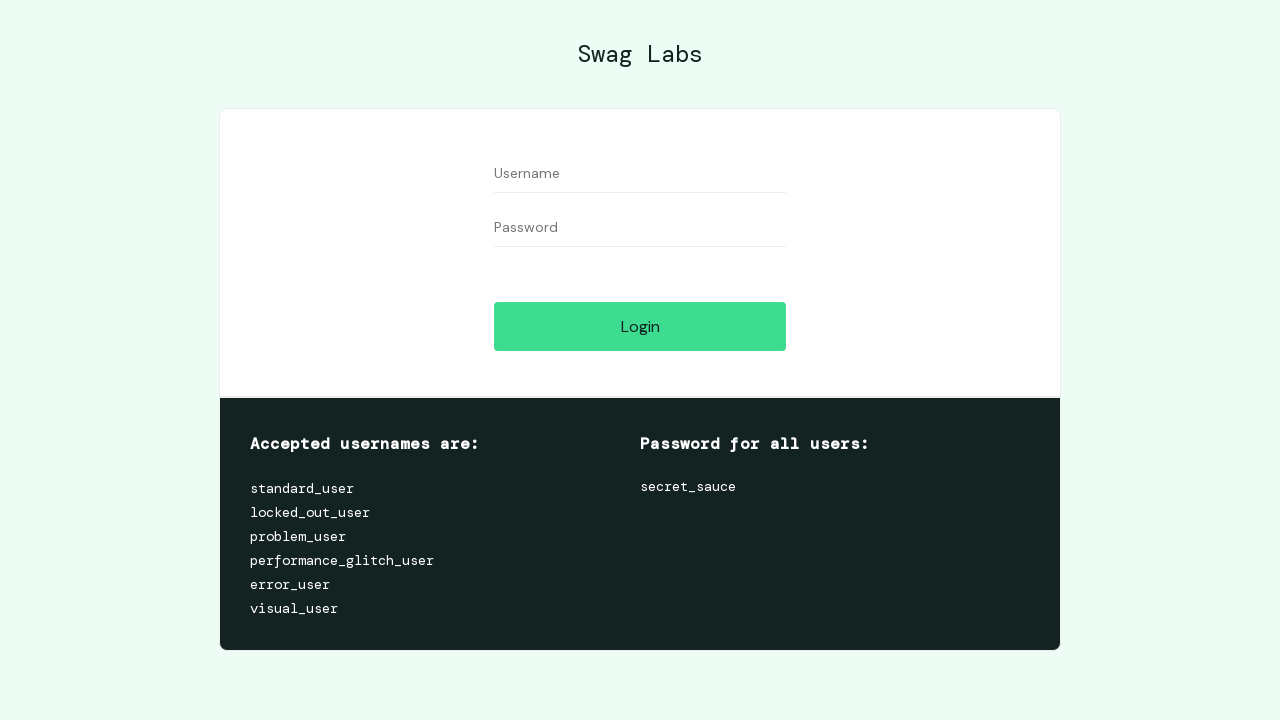

Filled username field with 'standard_user' on input[id='user-name']
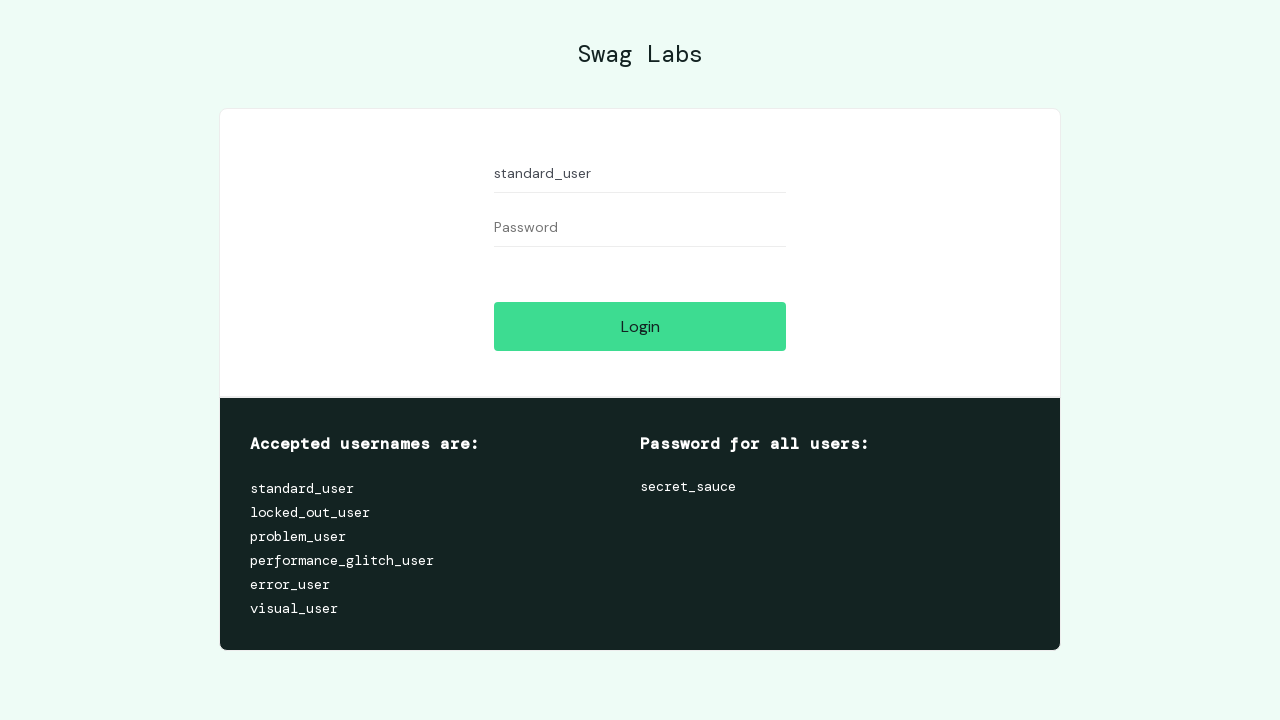

Filled password field with 'secret_sauce' on input[type='password']
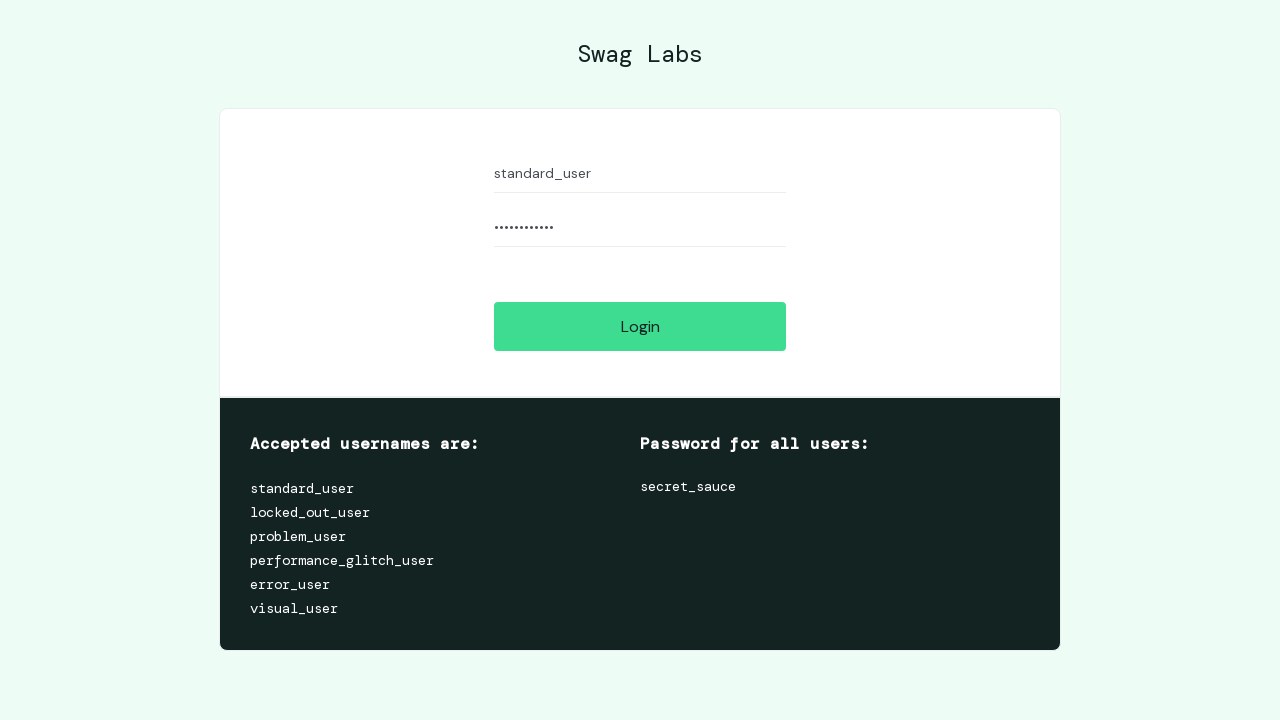

Clicked login button at (640, 326) on input[data-test='login-button']
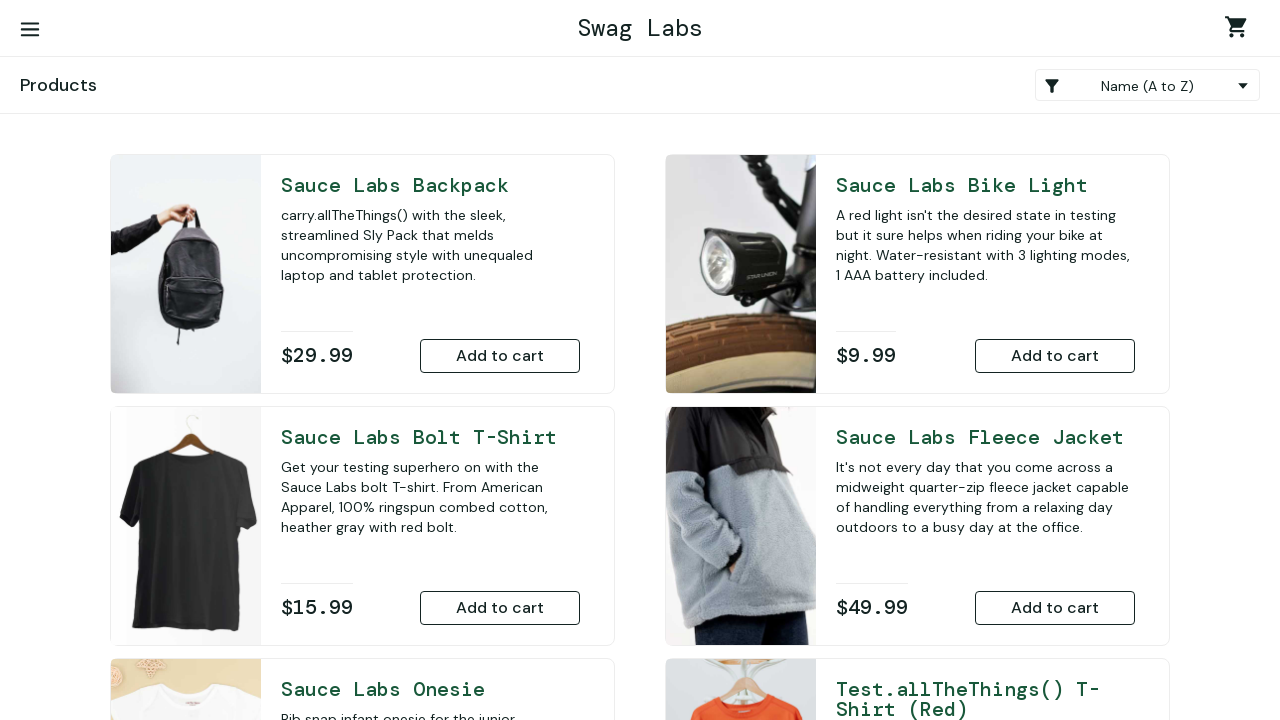

Successfully logged in and navigated to inventory page
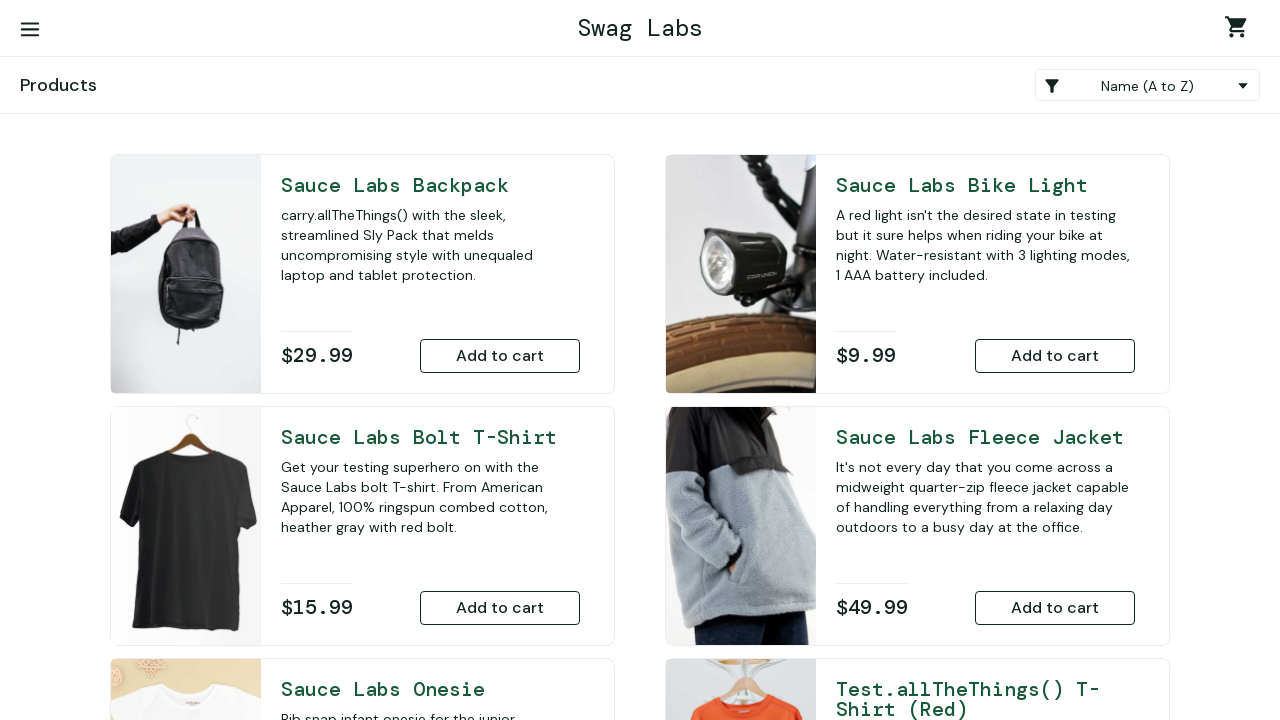

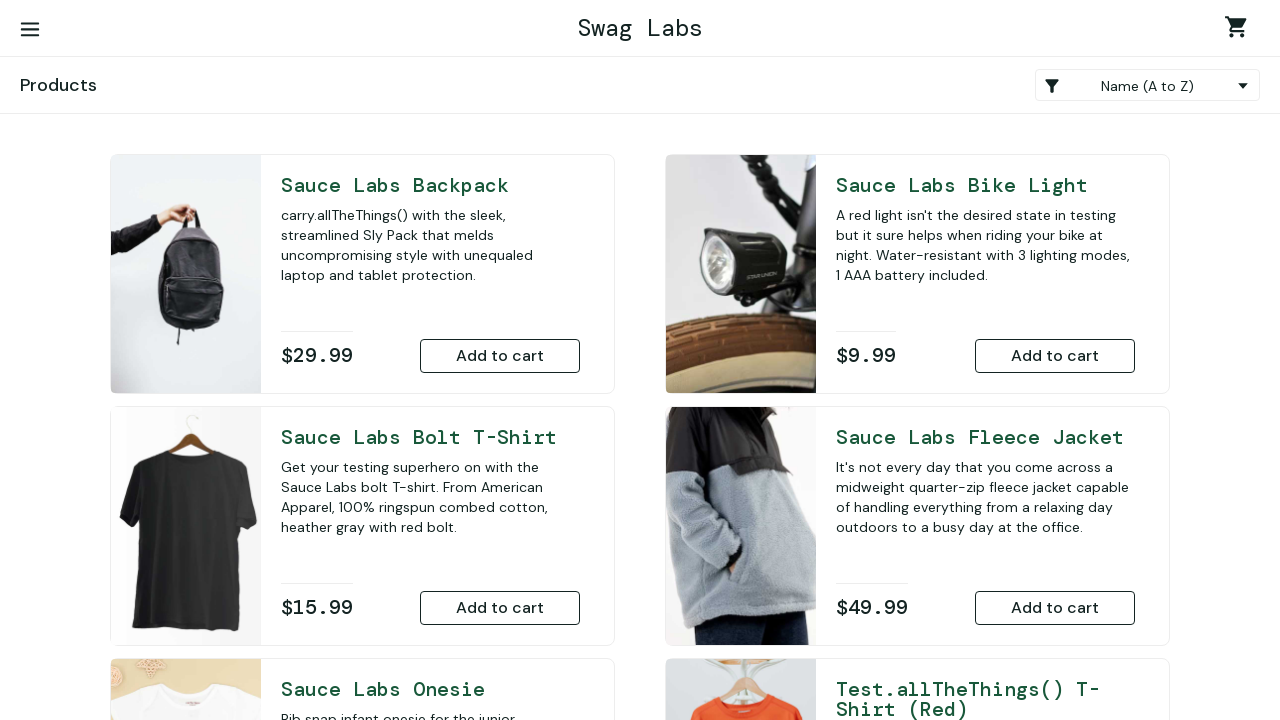